Tests the Alert Demo form in Basic Elements page by filling in first name, last name, and company name fields

Starting URL: http://automationbykrishna.com/

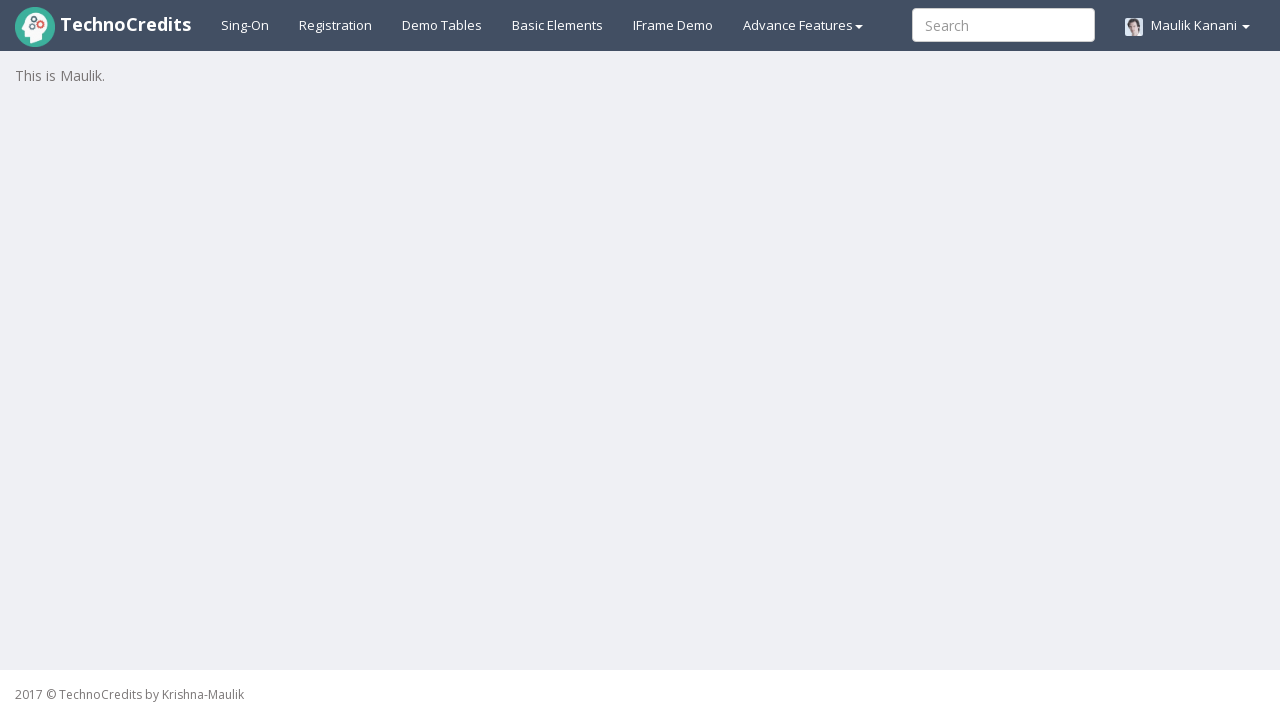

Clicked on Basic Elements link at (558, 25) on xpath=//a[@id='basicelements']
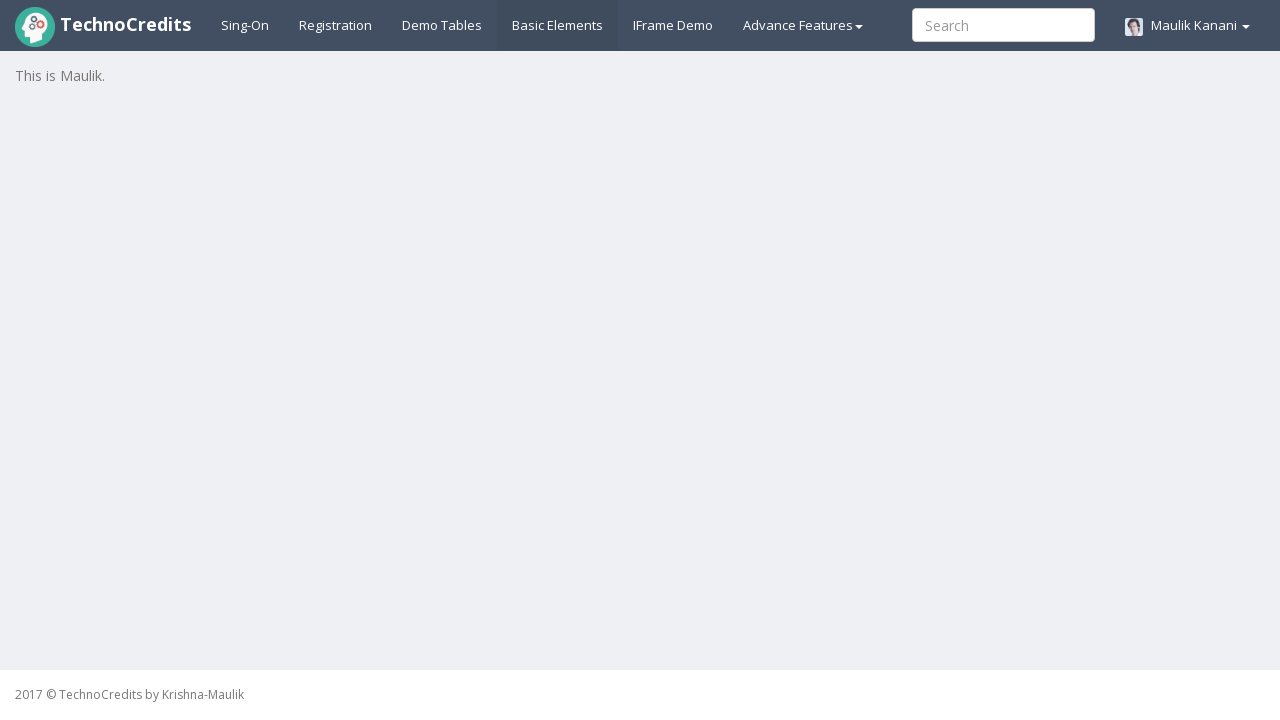

Waited for page to load (3 seconds)
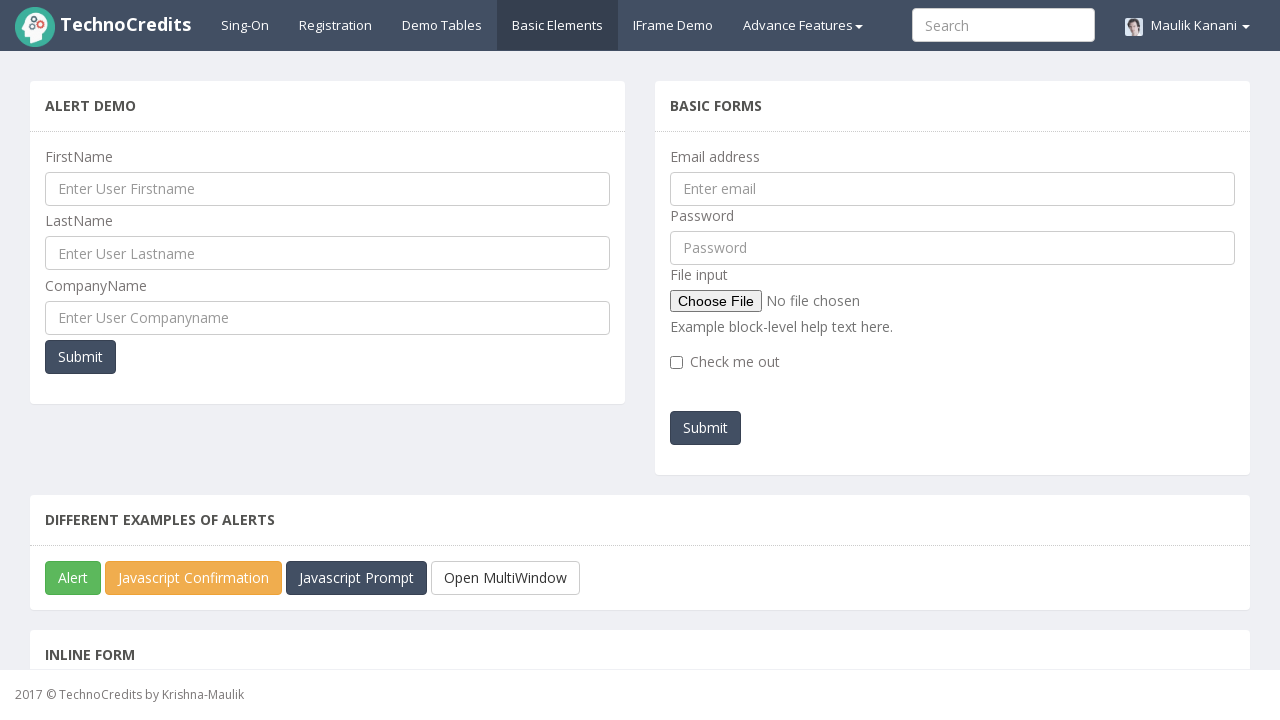

Filled First Name field with 'Puja' on //input[@name='ufname']
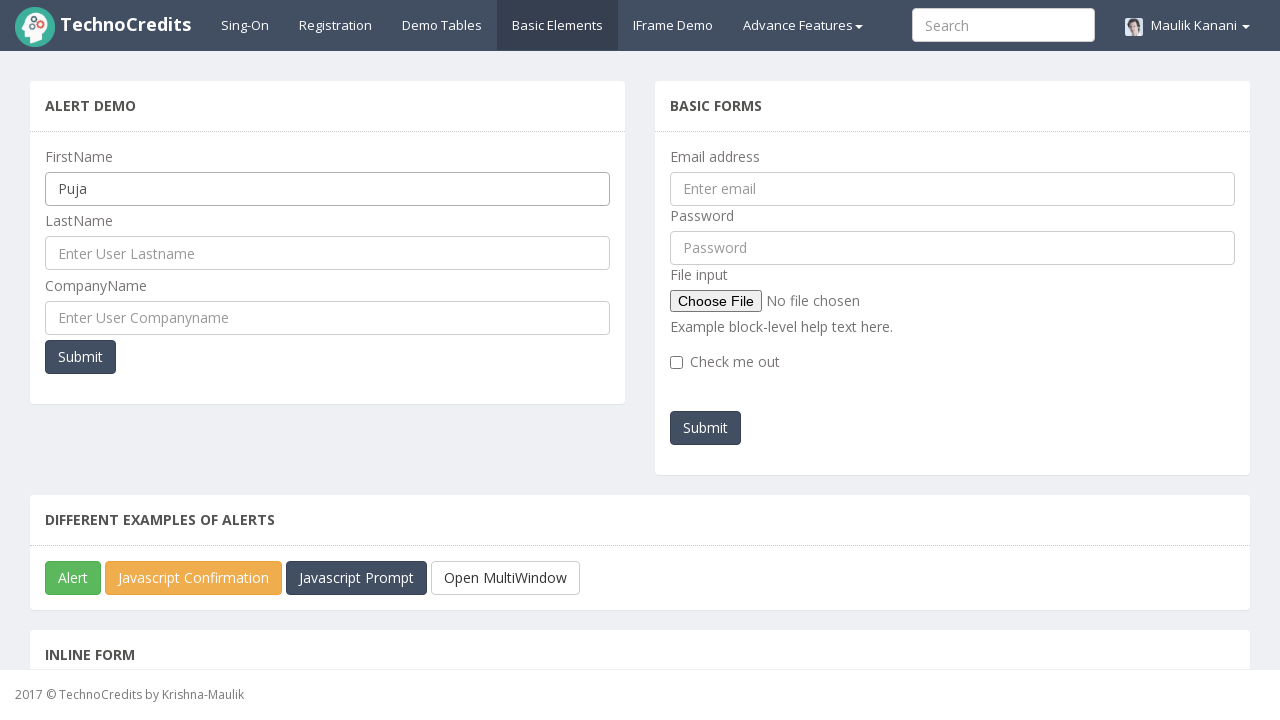

Filled Last Name field with 'Poreddiwar' on //input[@name='ulname']
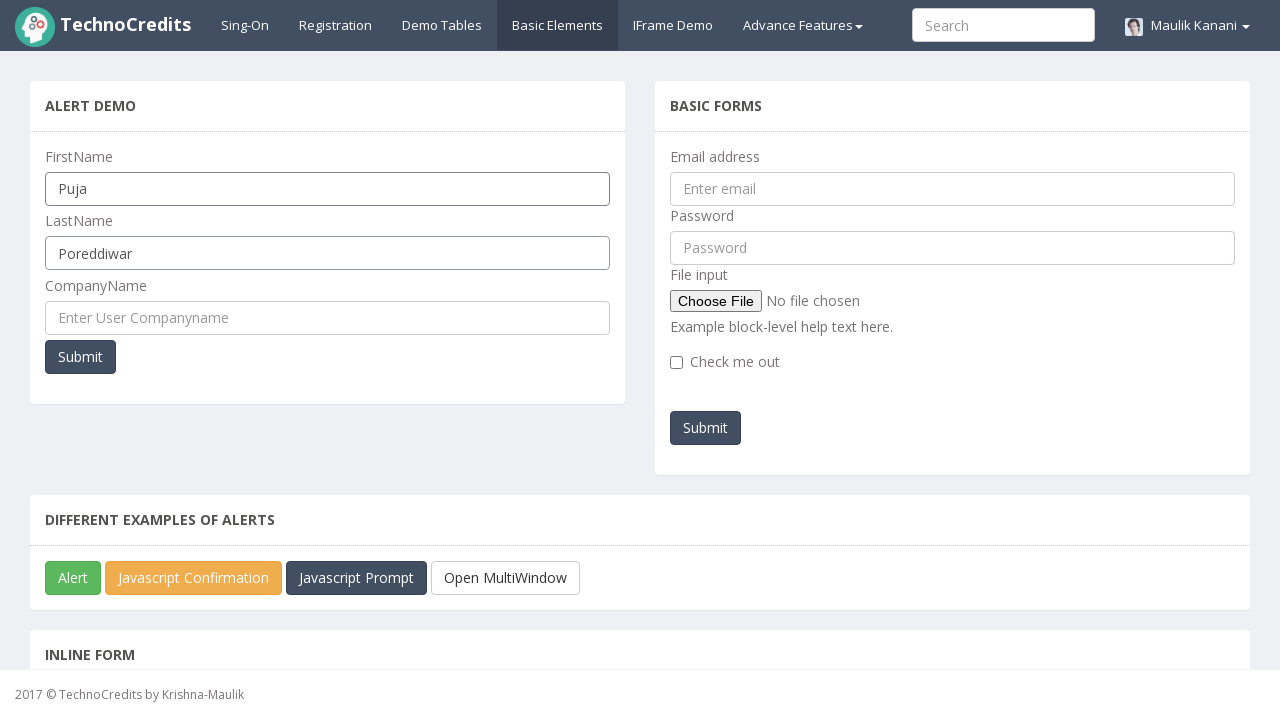

Filled Company Name field with 'Technocredits' on //input[@name='cmpname']
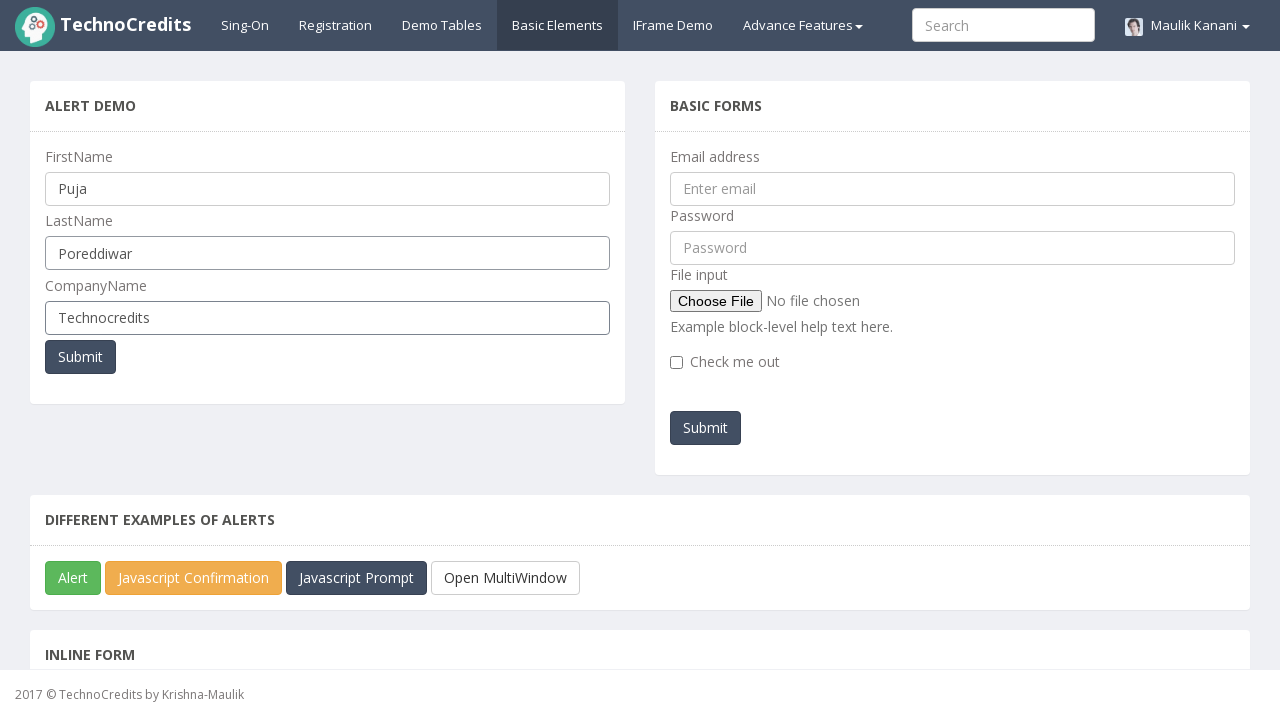

Clicked submit button to trigger alert at (80, 357) on xpath=//button[@onclick='myFunctionPopUp()']
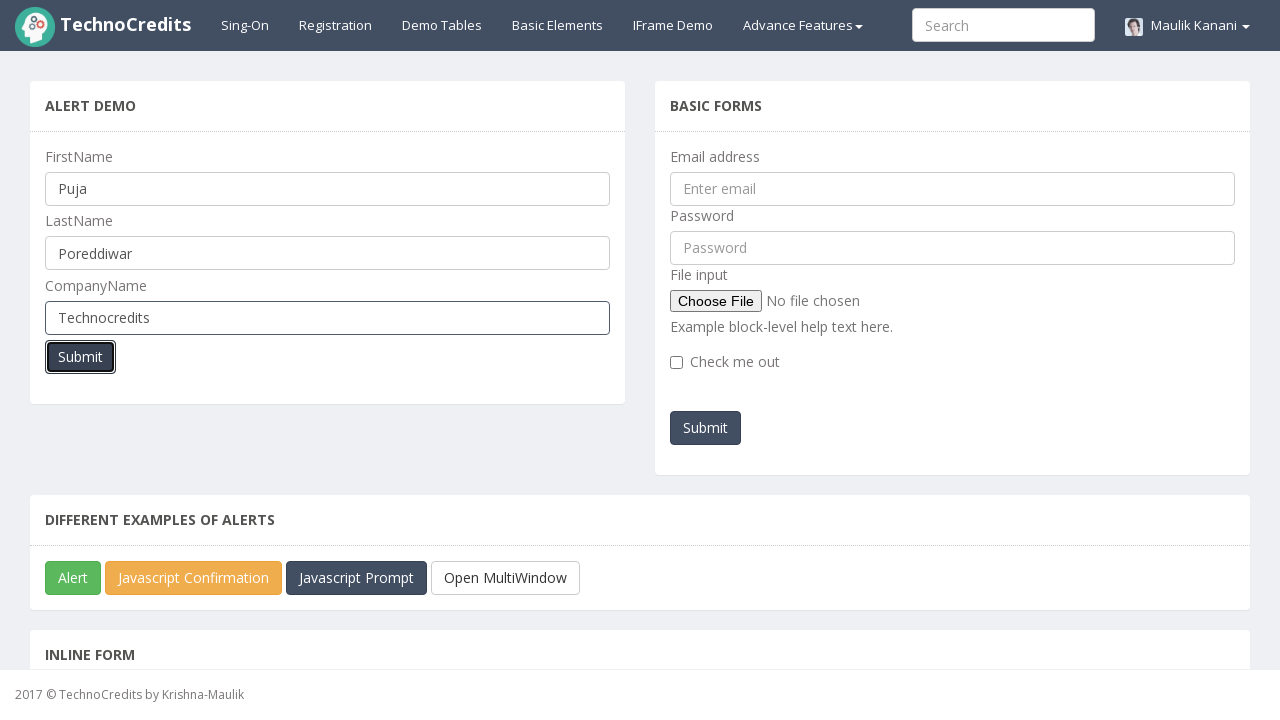

Set up dialog handler to accept alerts
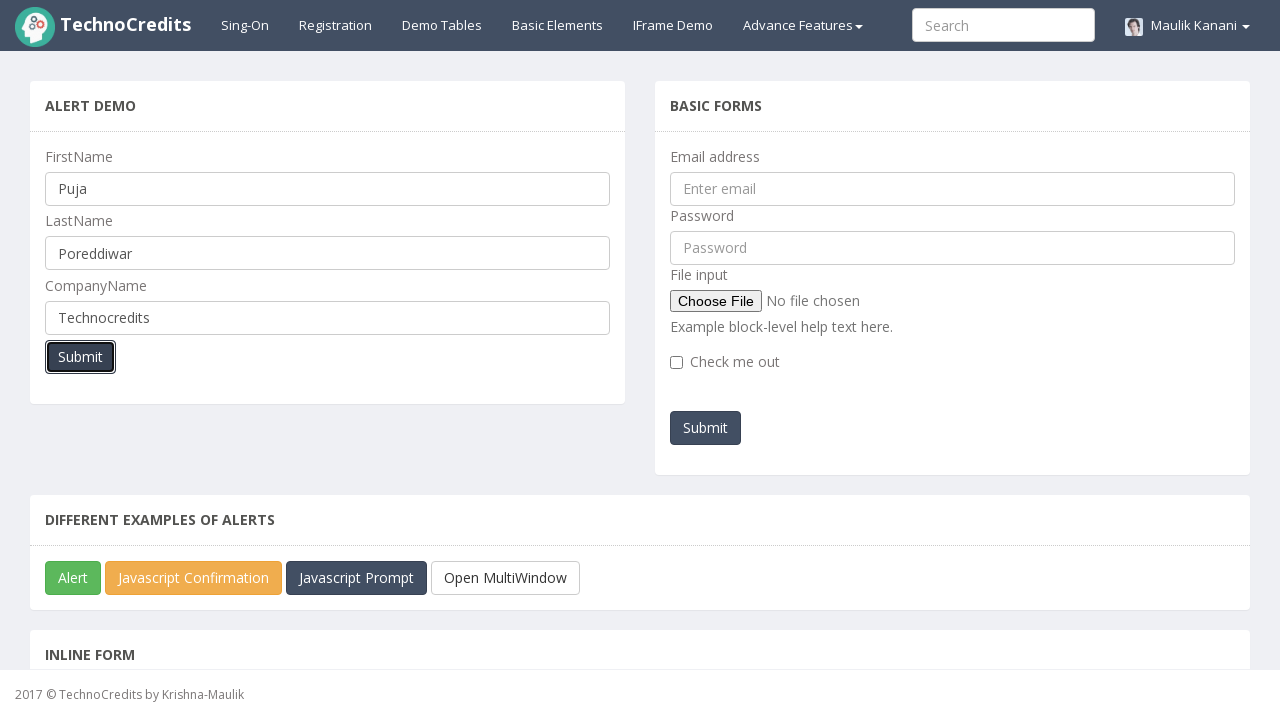

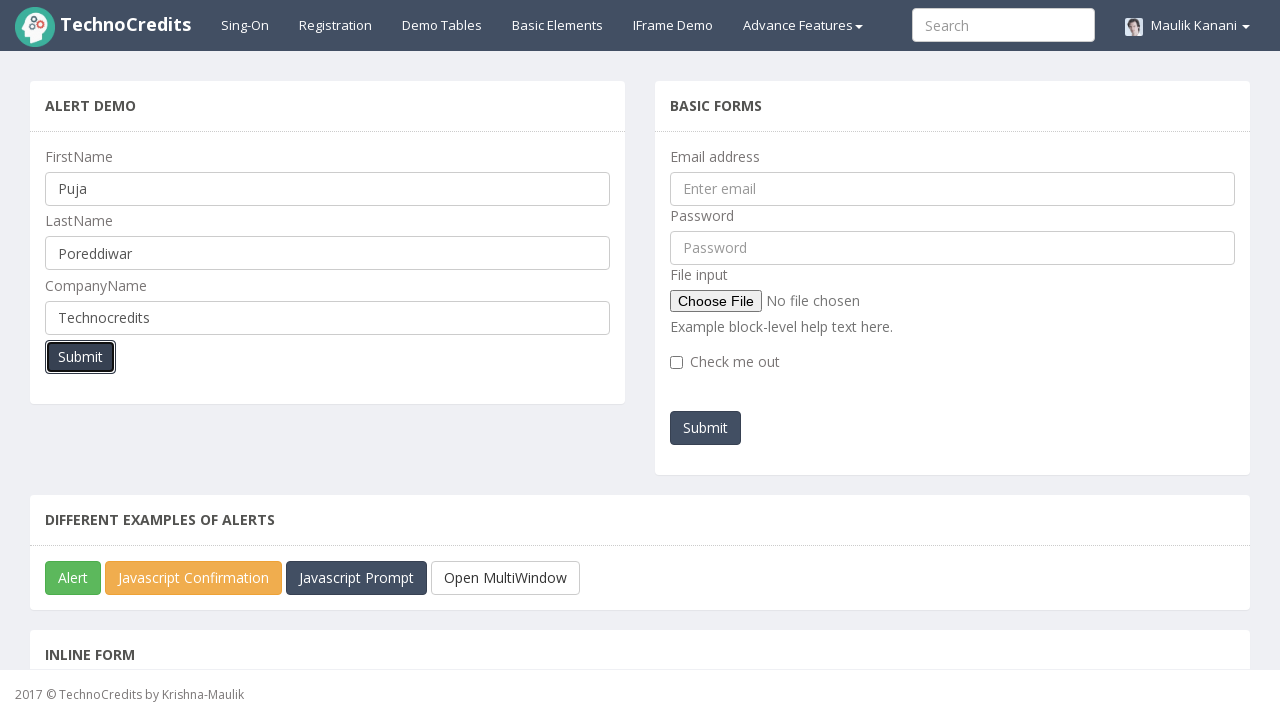